Tests a verification flow by clicking a verify button and checking for a success message on the page

Starting URL: http://suninjuly.github.io/wait1.html

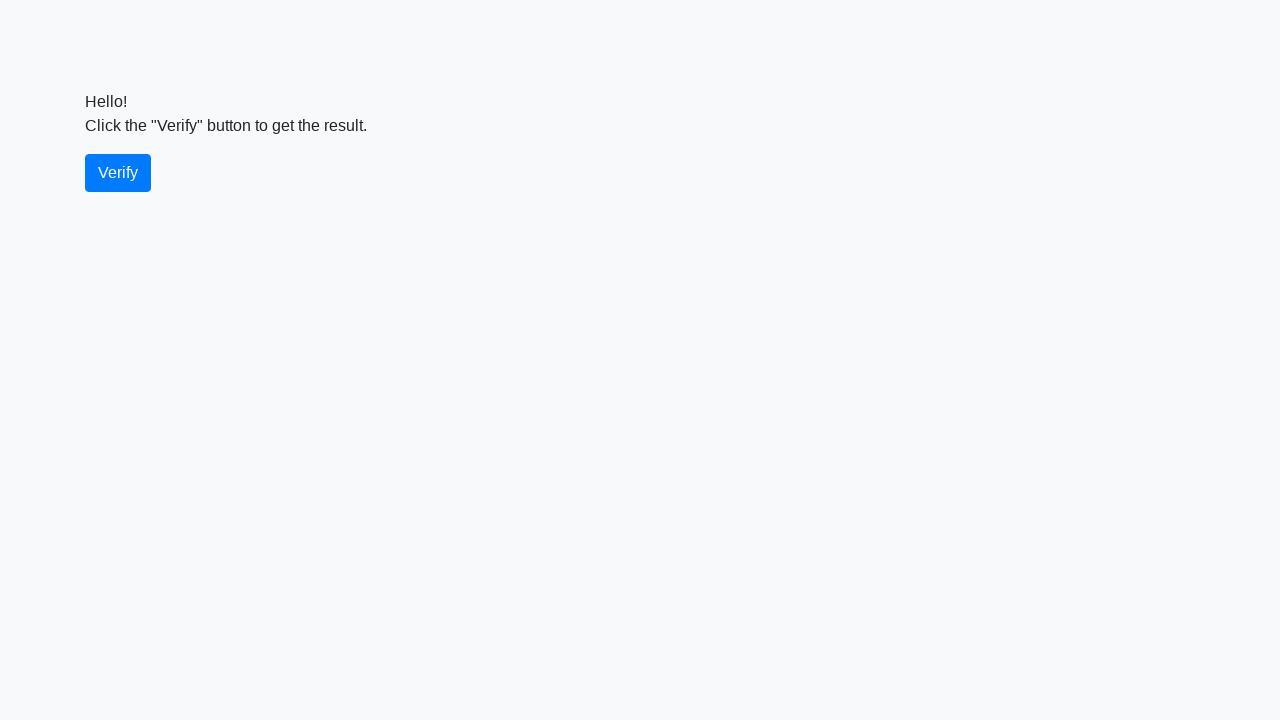

Clicked verify button at (118, 173) on #verify
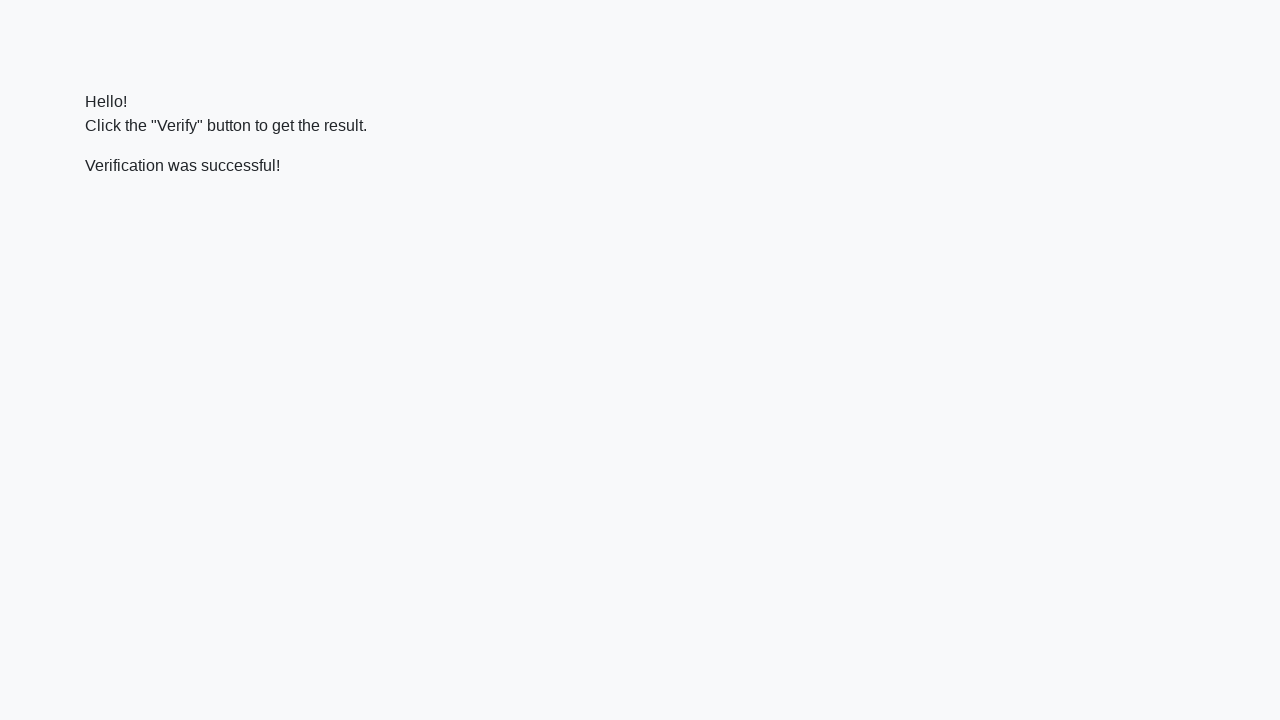

Success message element loaded
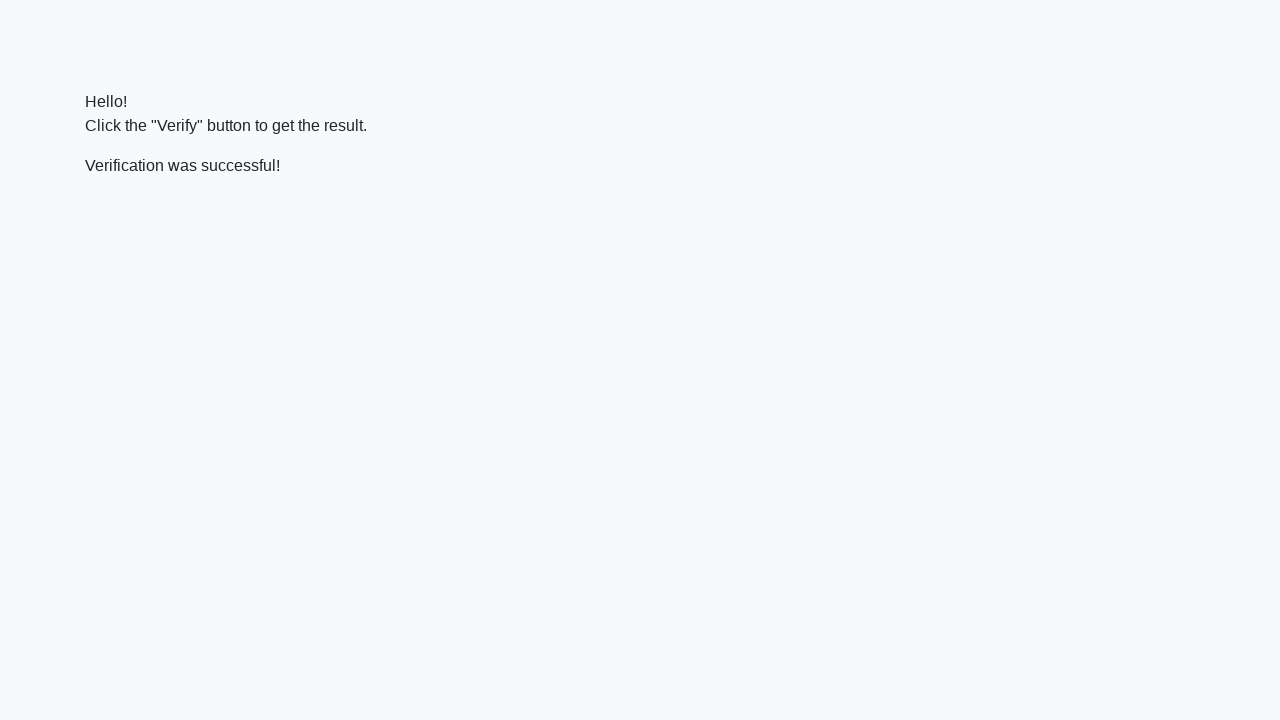

Verified success message contains 'successful'
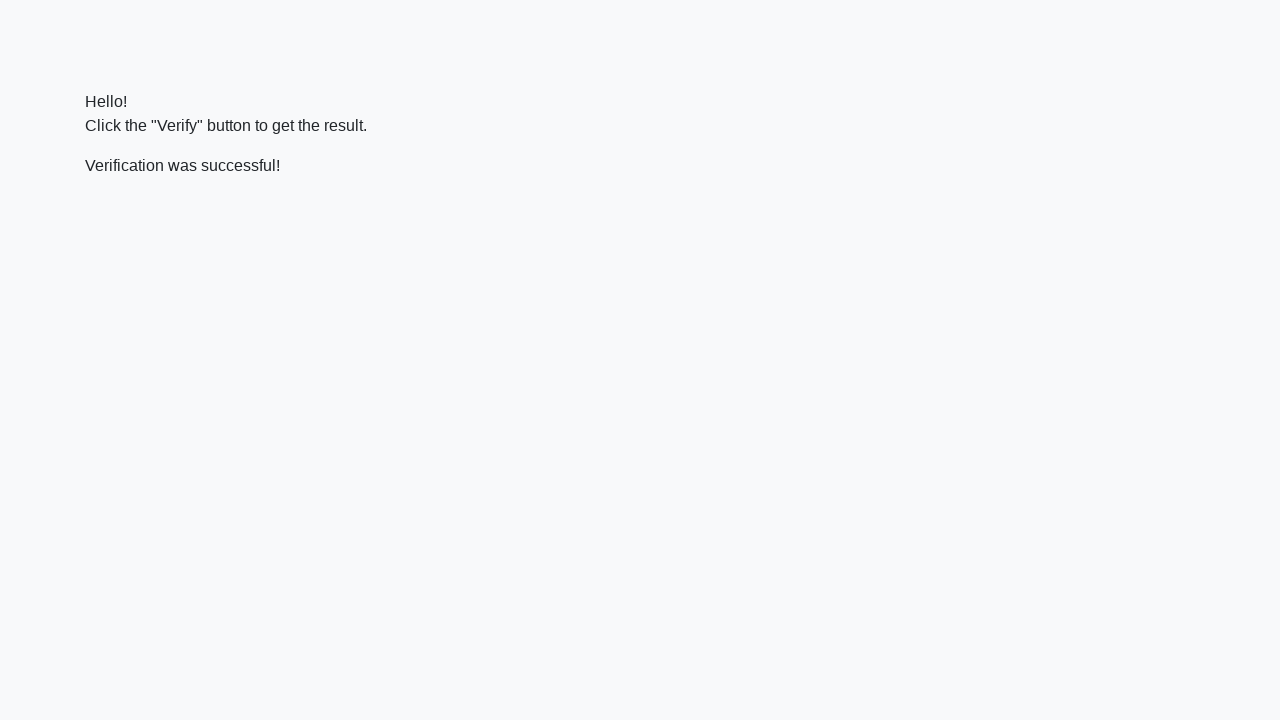

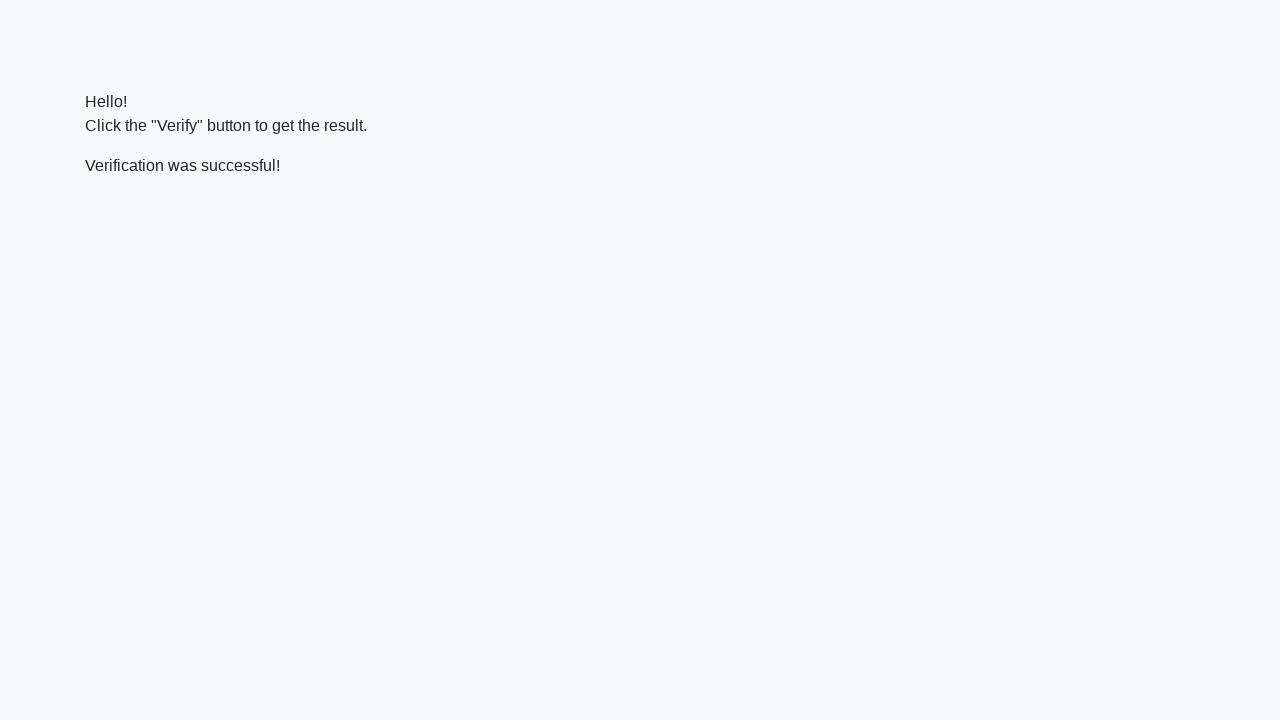